Tests that new todo items are appended to the bottom of the list by creating 3 items and verifying the count.

Starting URL: https://demo.playwright.dev/todomvc

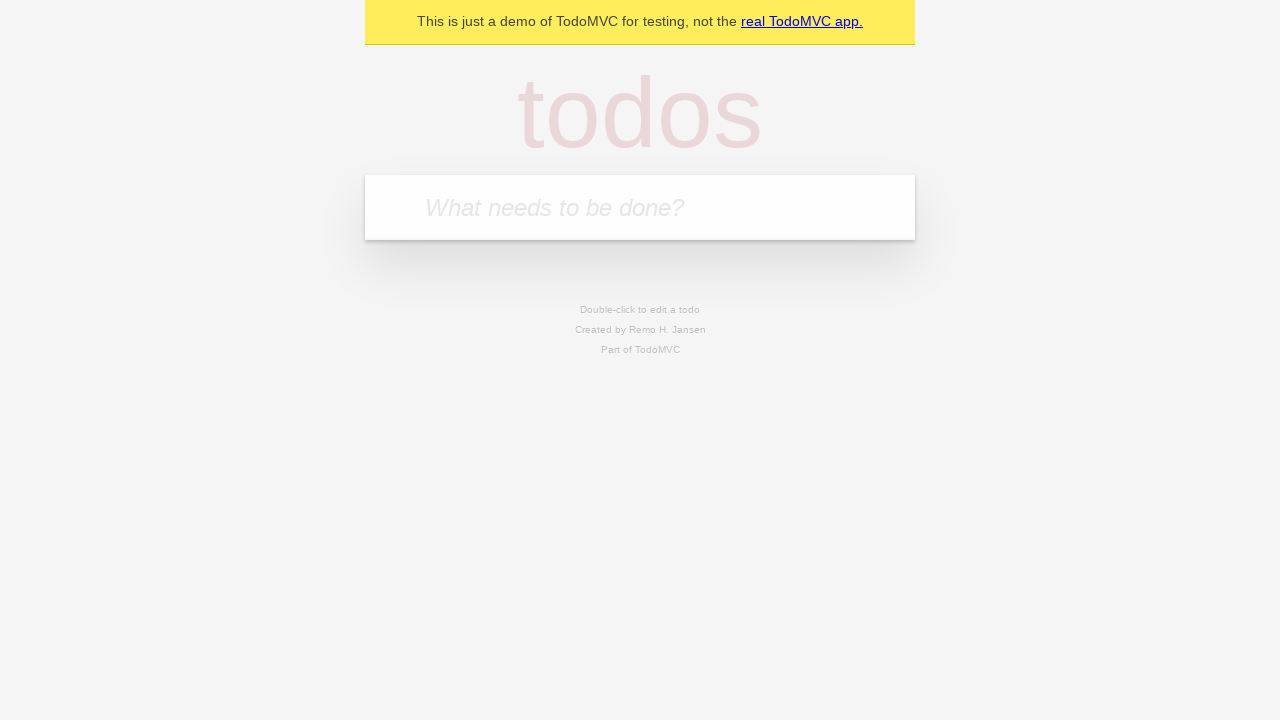

Filled todo input with 'buy some cheese' on internal:attr=[placeholder="What needs to be done?"i]
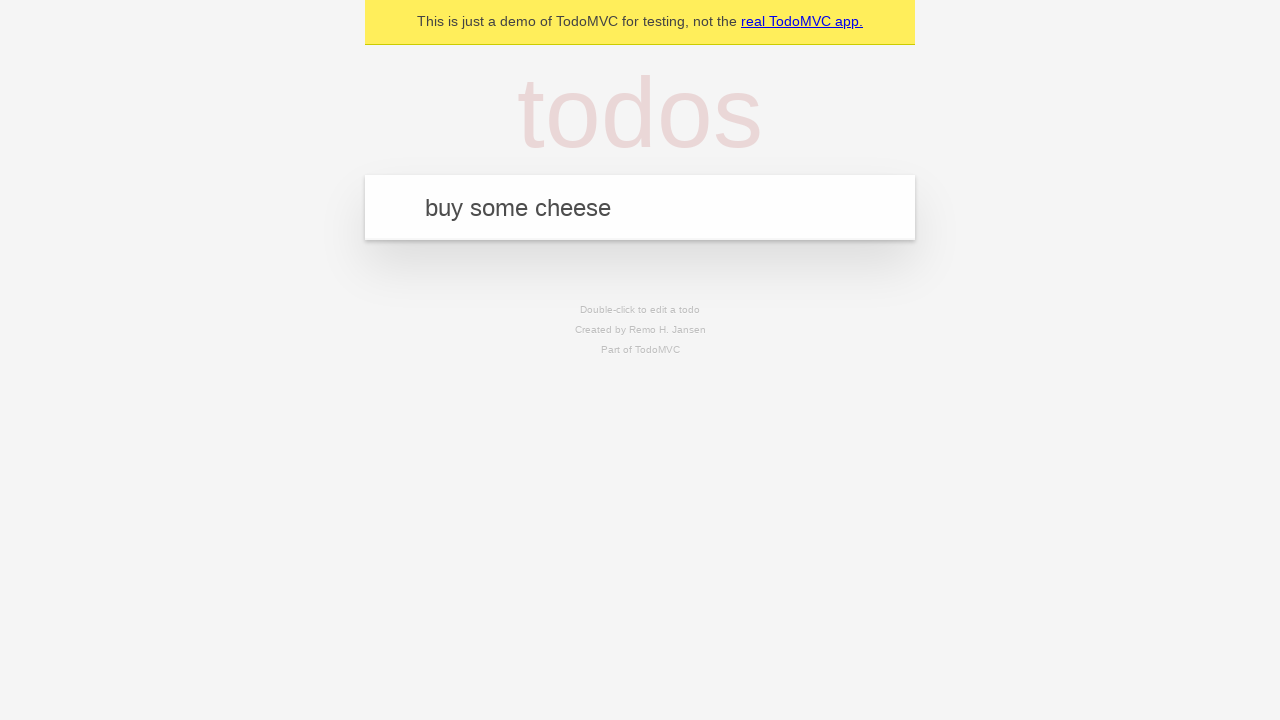

Pressed Enter to add first todo item on internal:attr=[placeholder="What needs to be done?"i]
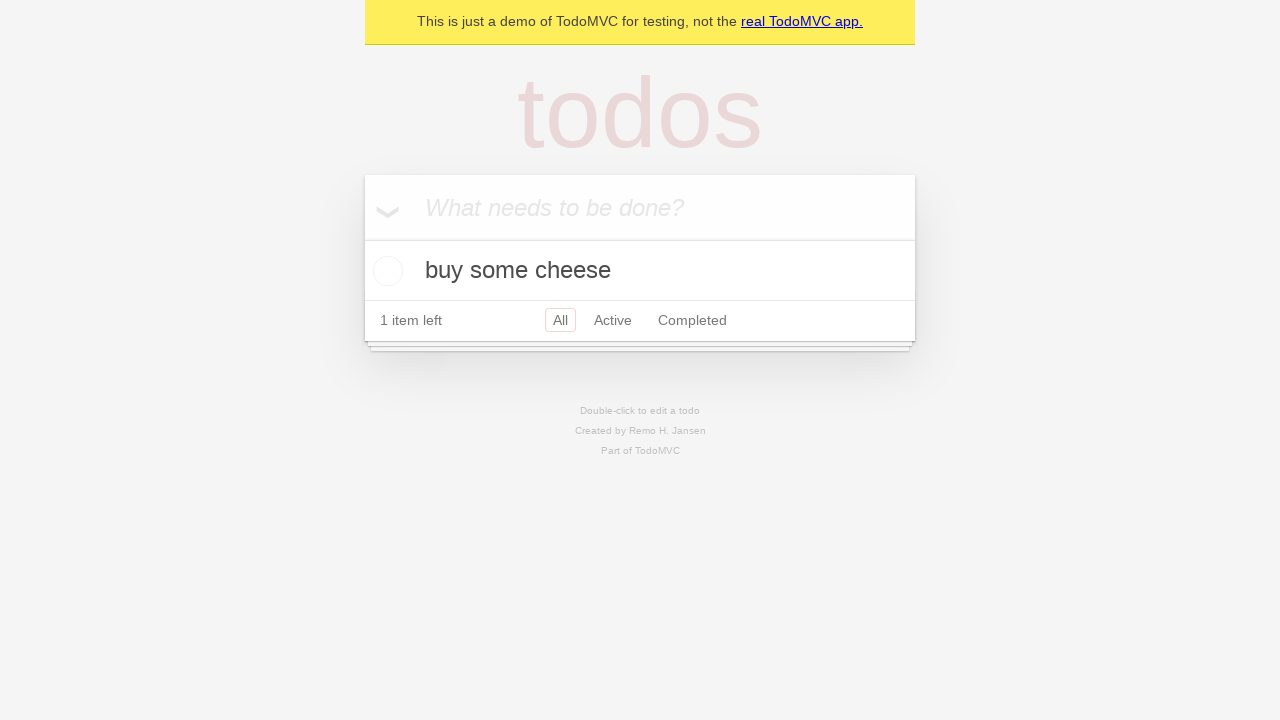

Filled todo input with 'feed the cat' on internal:attr=[placeholder="What needs to be done?"i]
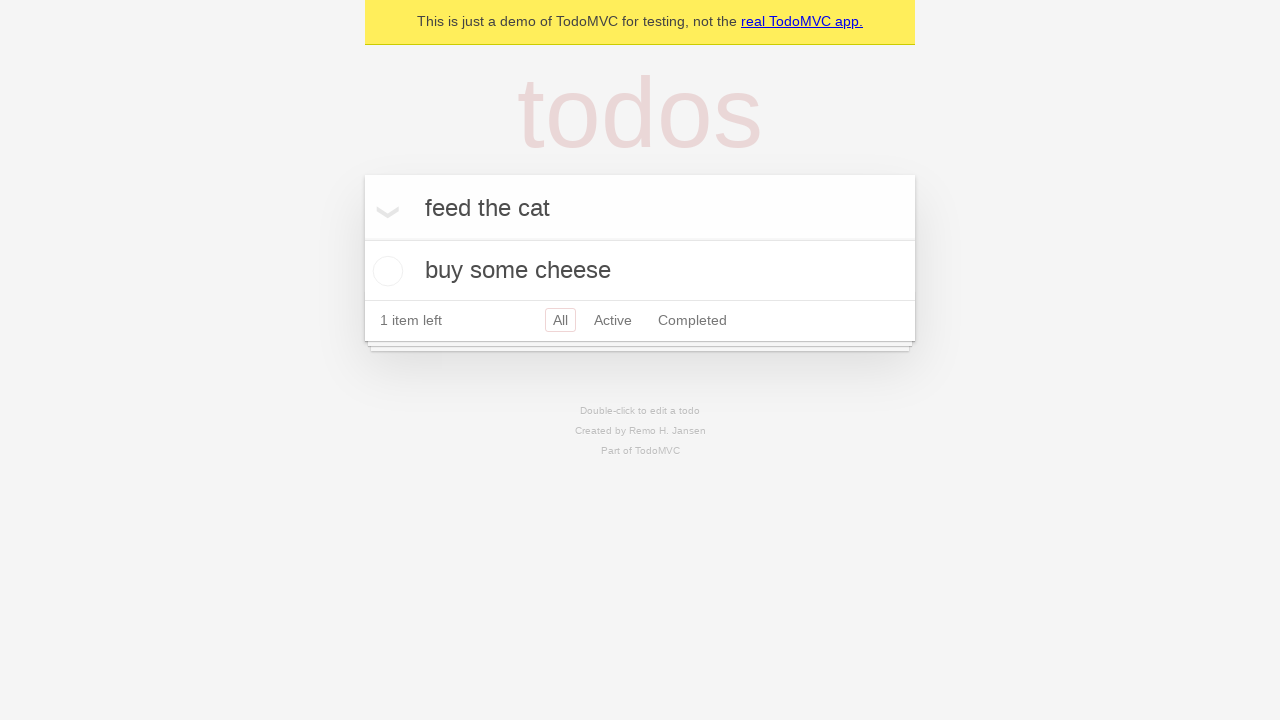

Pressed Enter to add second todo item on internal:attr=[placeholder="What needs to be done?"i]
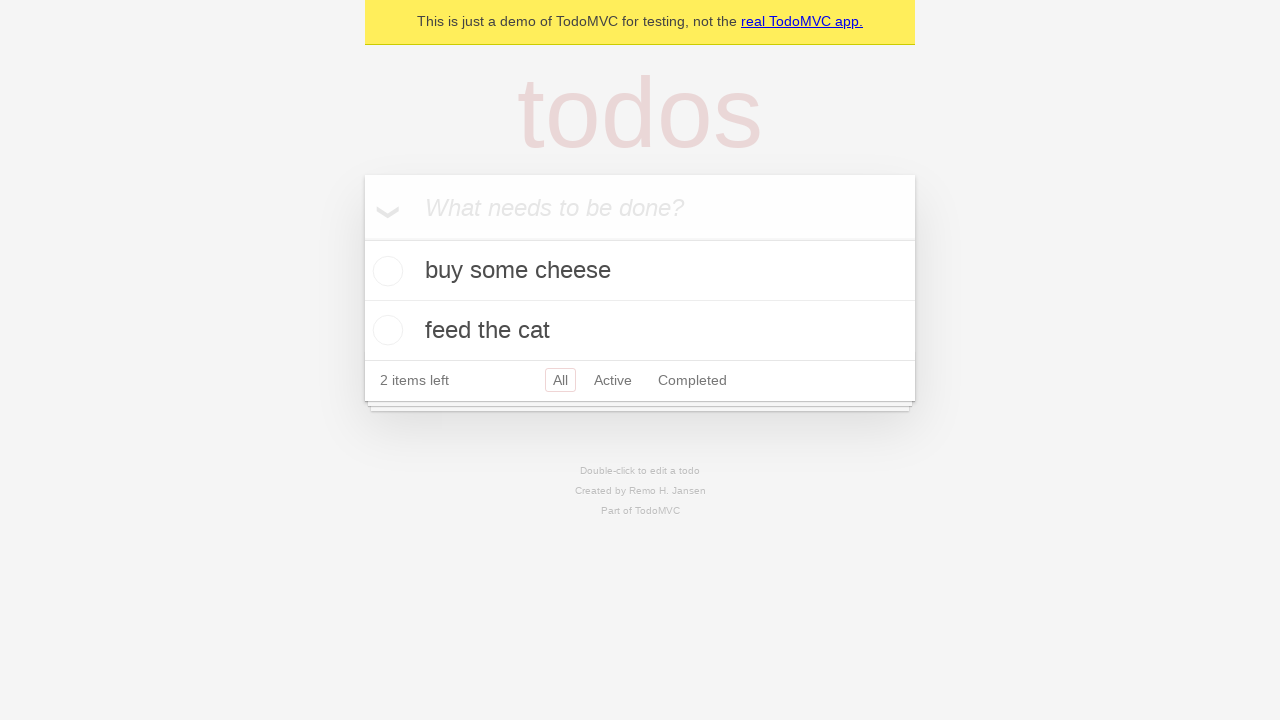

Filled todo input with 'book a doctors appointment' on internal:attr=[placeholder="What needs to be done?"i]
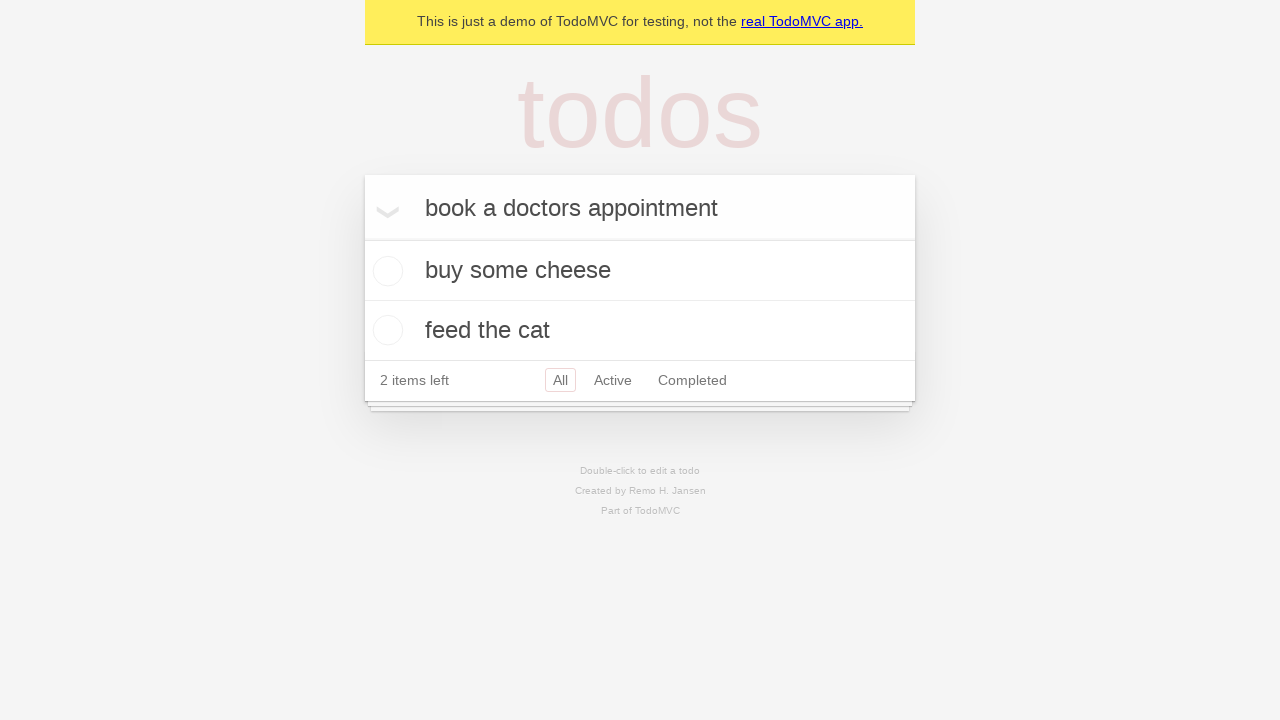

Pressed Enter to add third todo item on internal:attr=[placeholder="What needs to be done?"i]
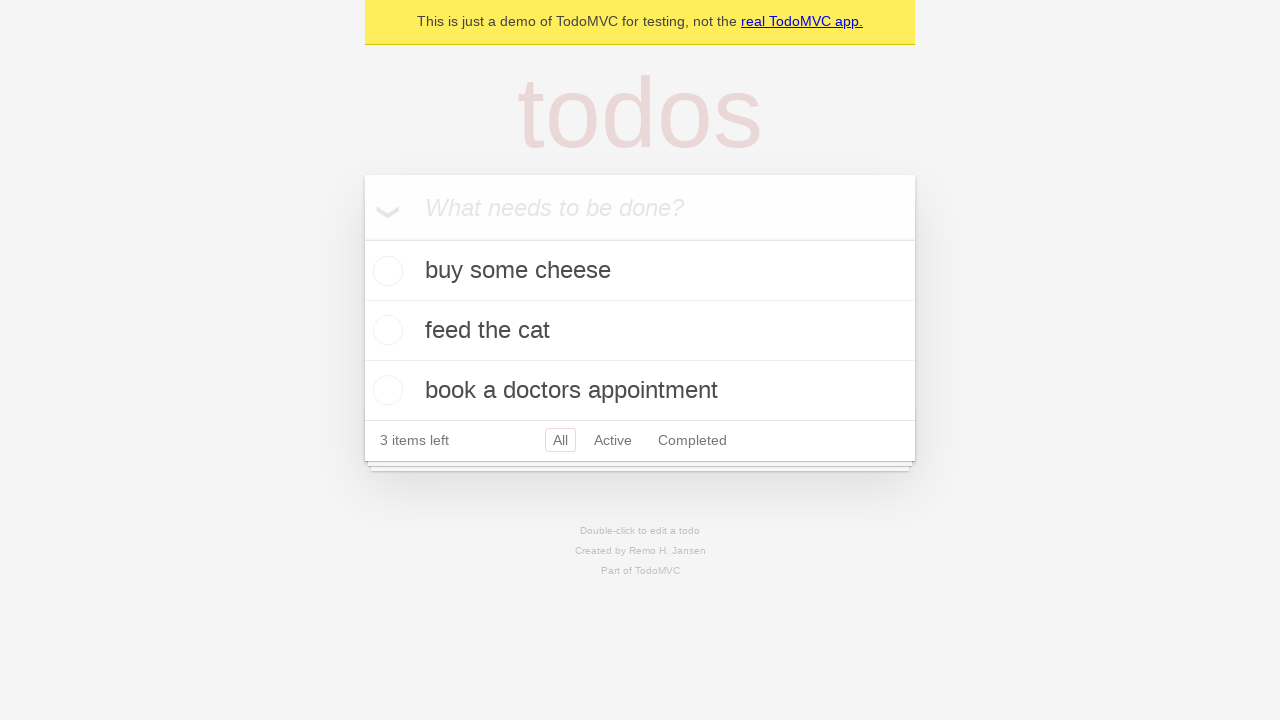

Todo count element appeared after adding 3 items
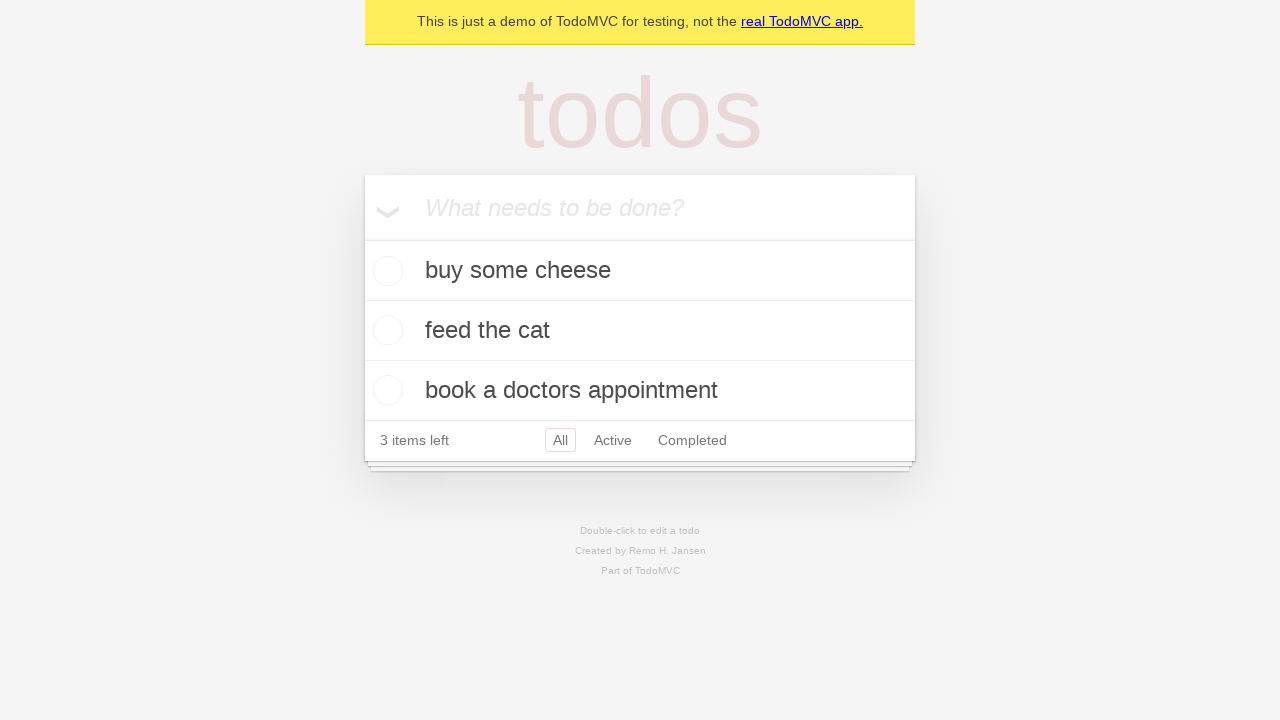

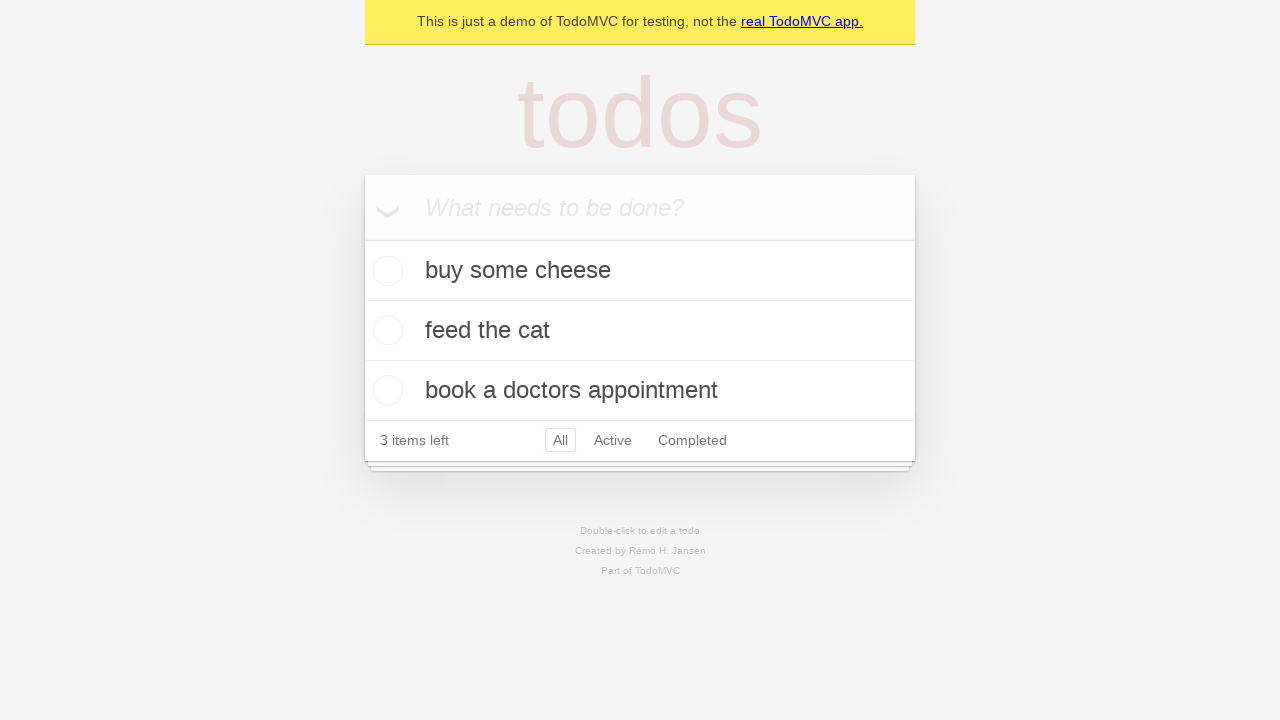